Tests downloading the second file in the download list and verifying the download completes

Starting URL: https://the-internet.herokuapp.com/

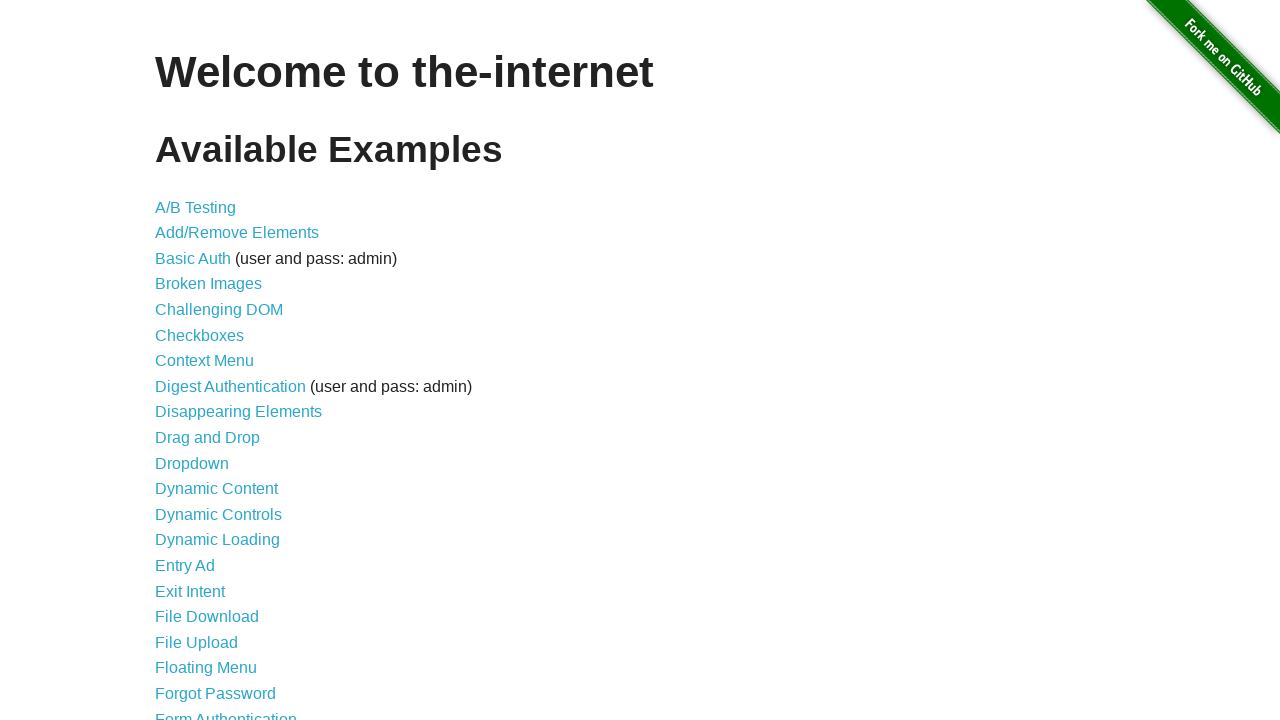

Clicked on /download link to navigate to File Download page at (207, 617) on [href="/download"]
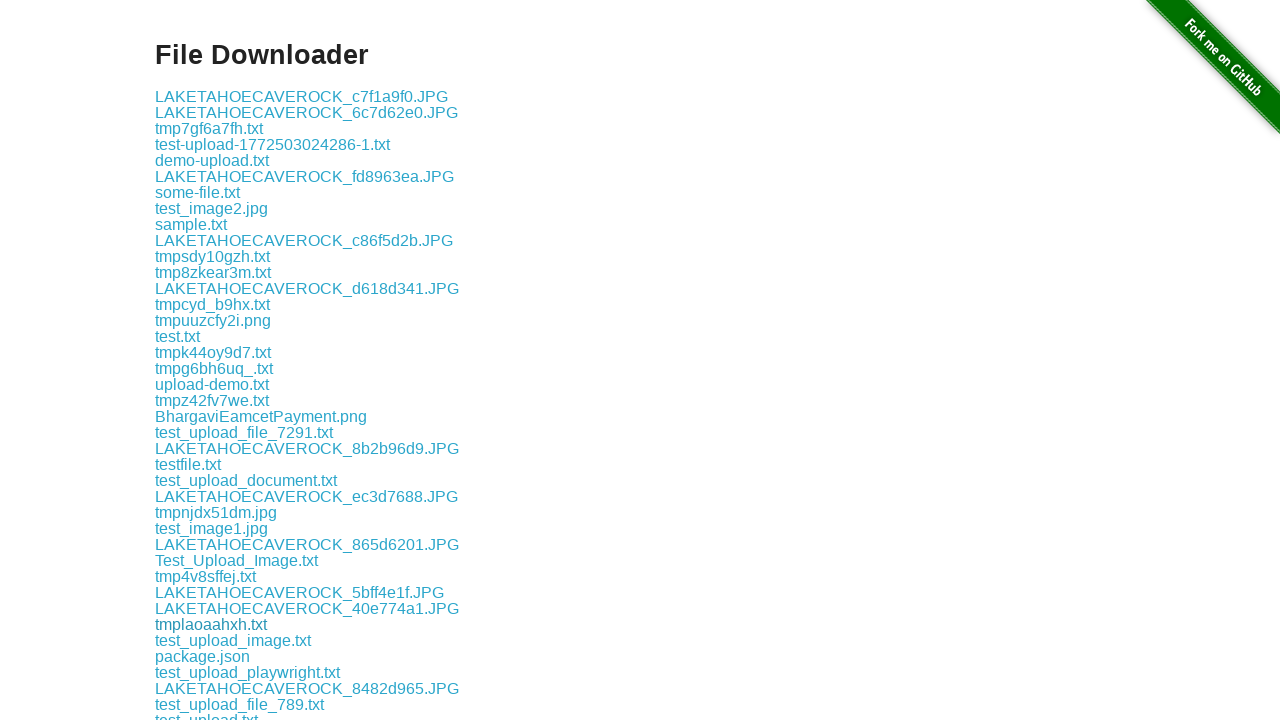

Extracted second download filename from page
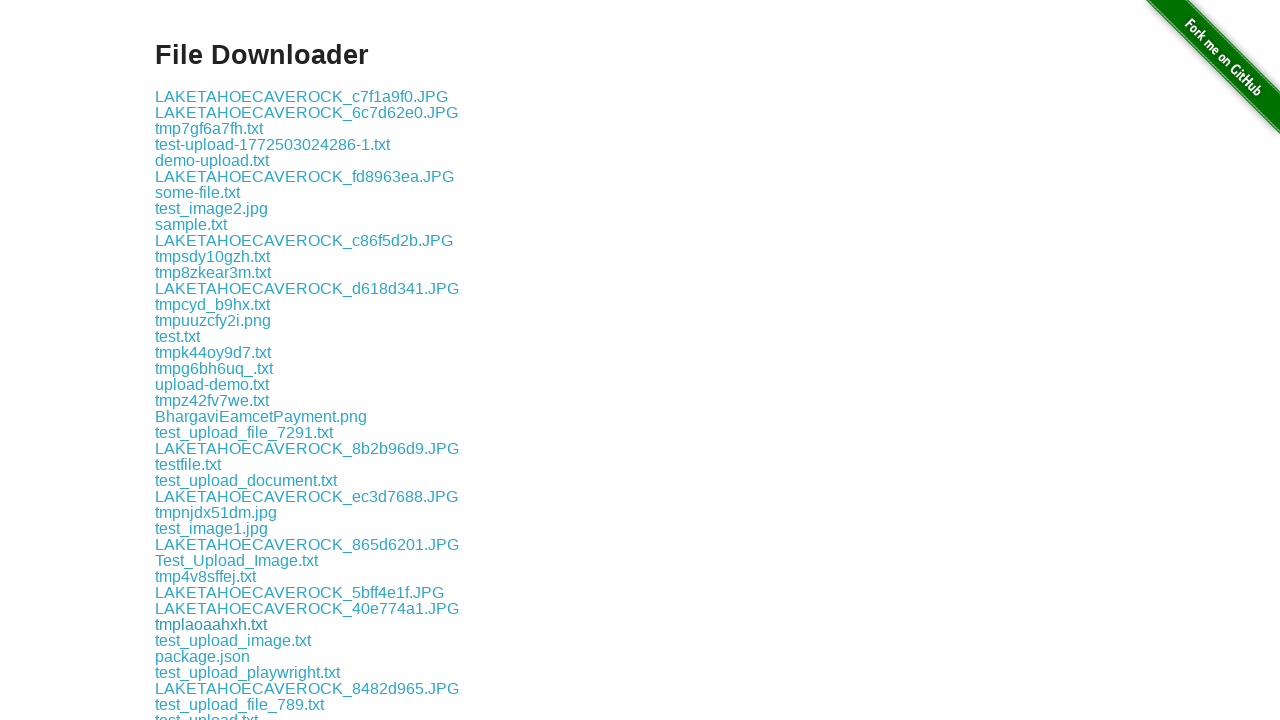

Clicked on second download link and download started at (306, 112) on internal:role=link[name="LAKETAHOECAVEROCK_6c7d62e0.JPG"i]
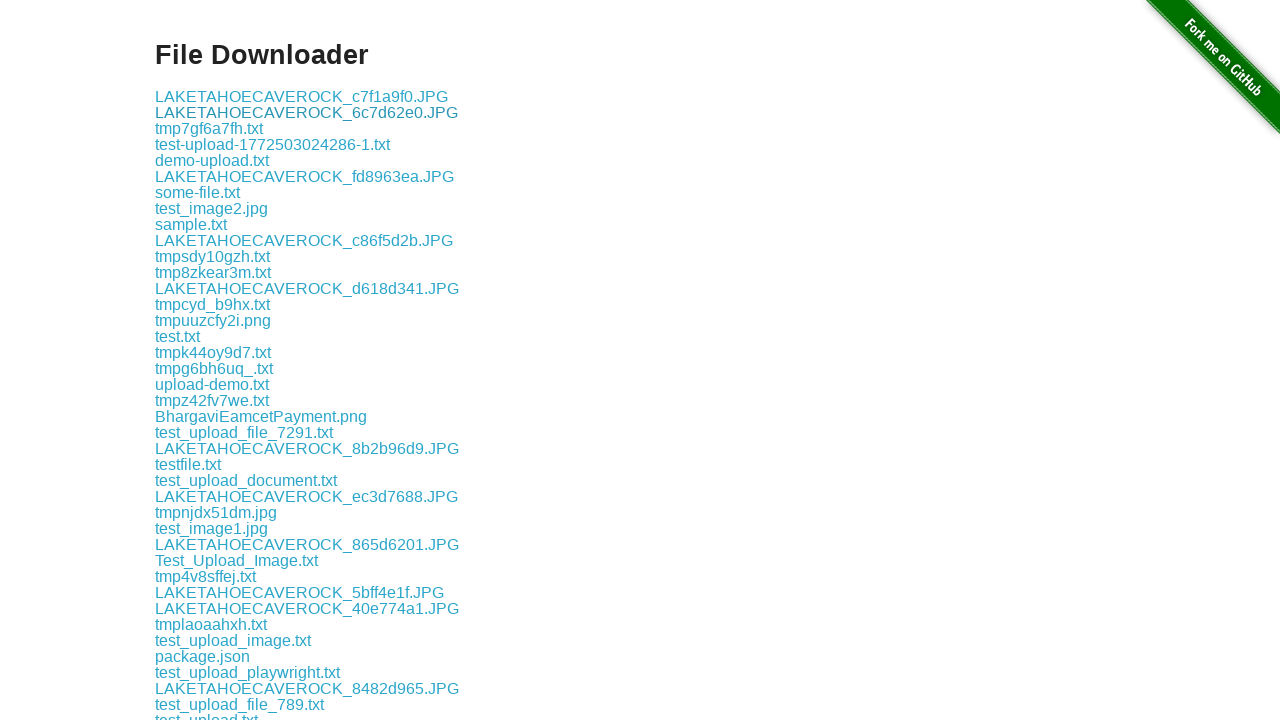

Download completed and file object obtained
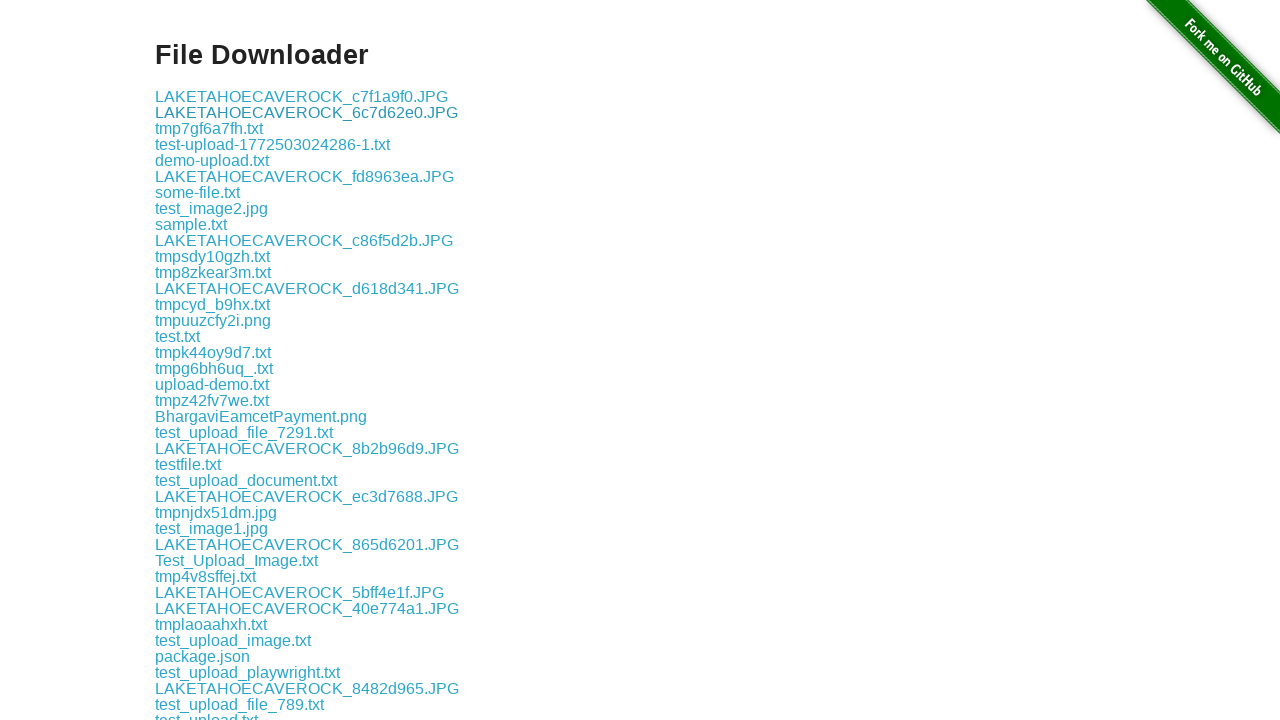

Verified download path exists
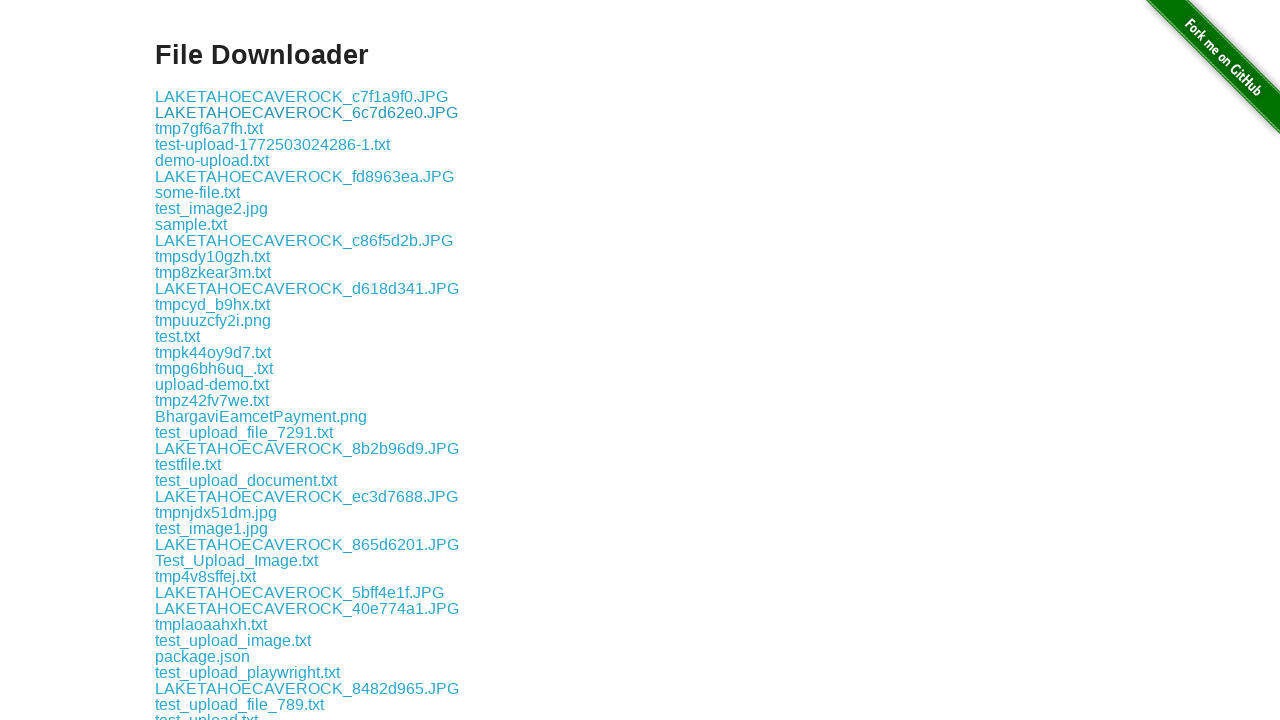

Verified downloaded filename matches expected filename
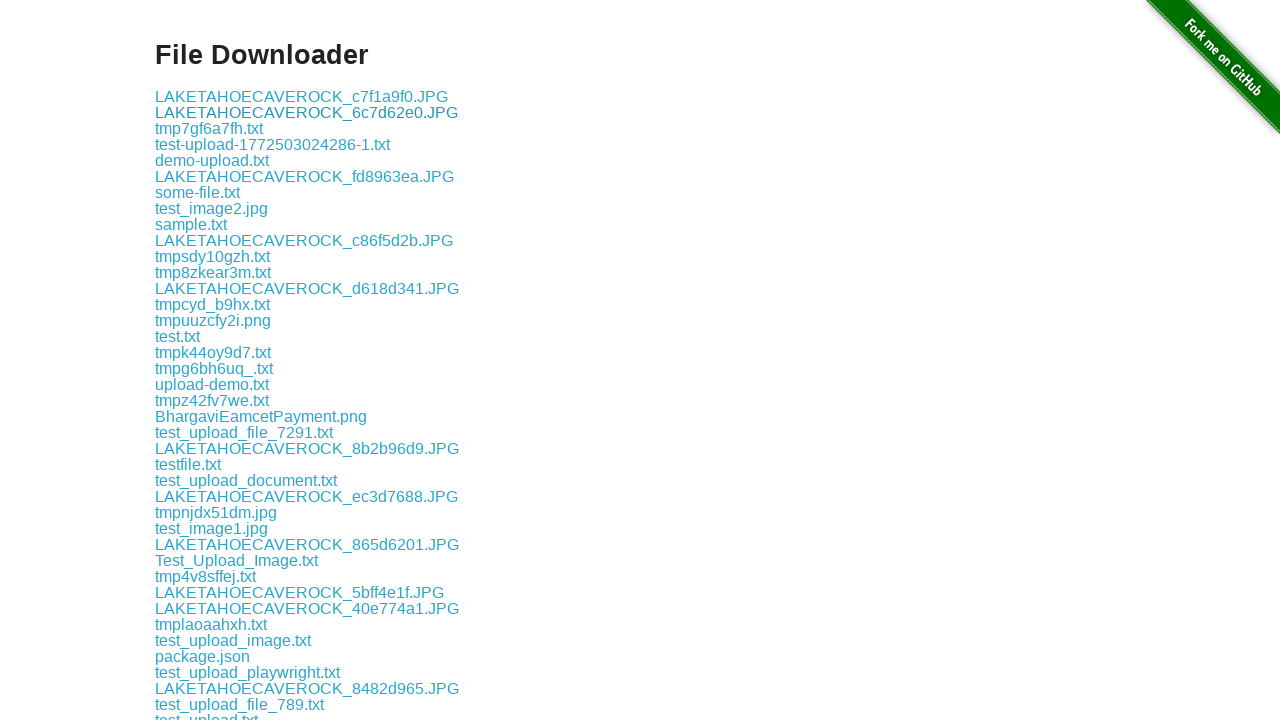

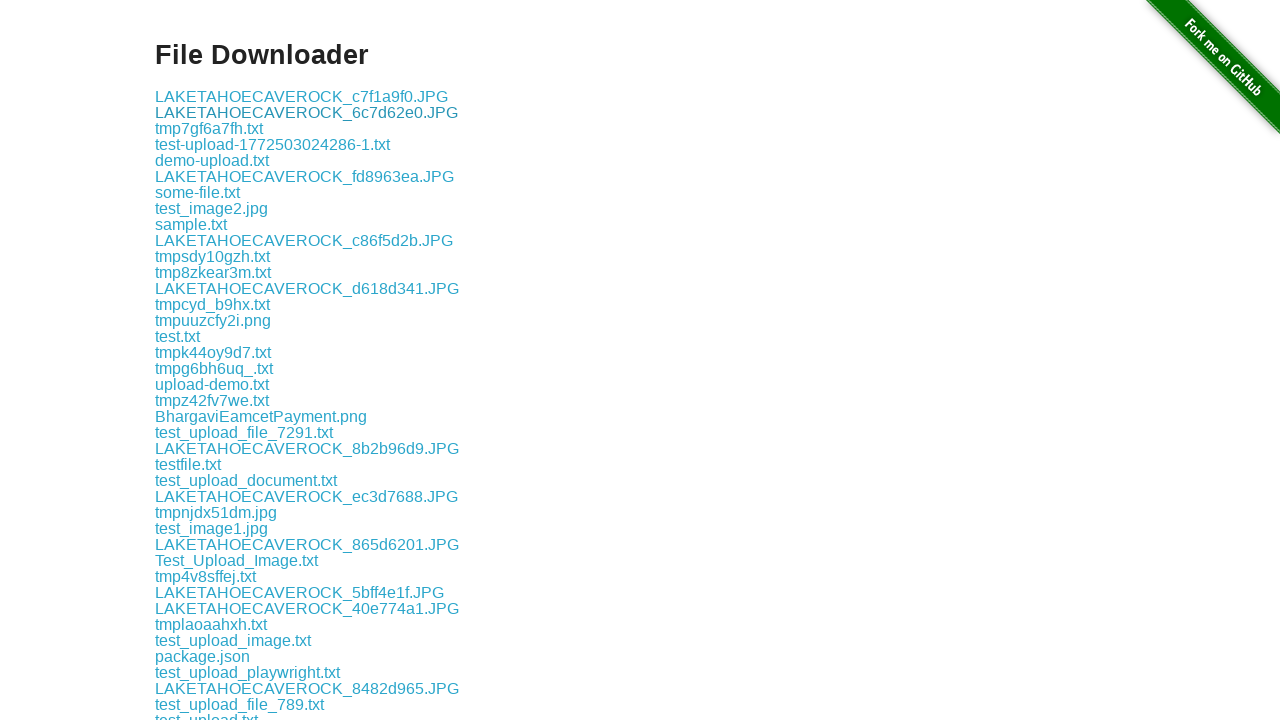